Tests radio button selection state by checking if a radio button with value "No" is selected or not on a form elements practice page

Starting URL: https://www.automationtestinginsider.com/2019/08/textarea-textarea-element-defines-multi.html

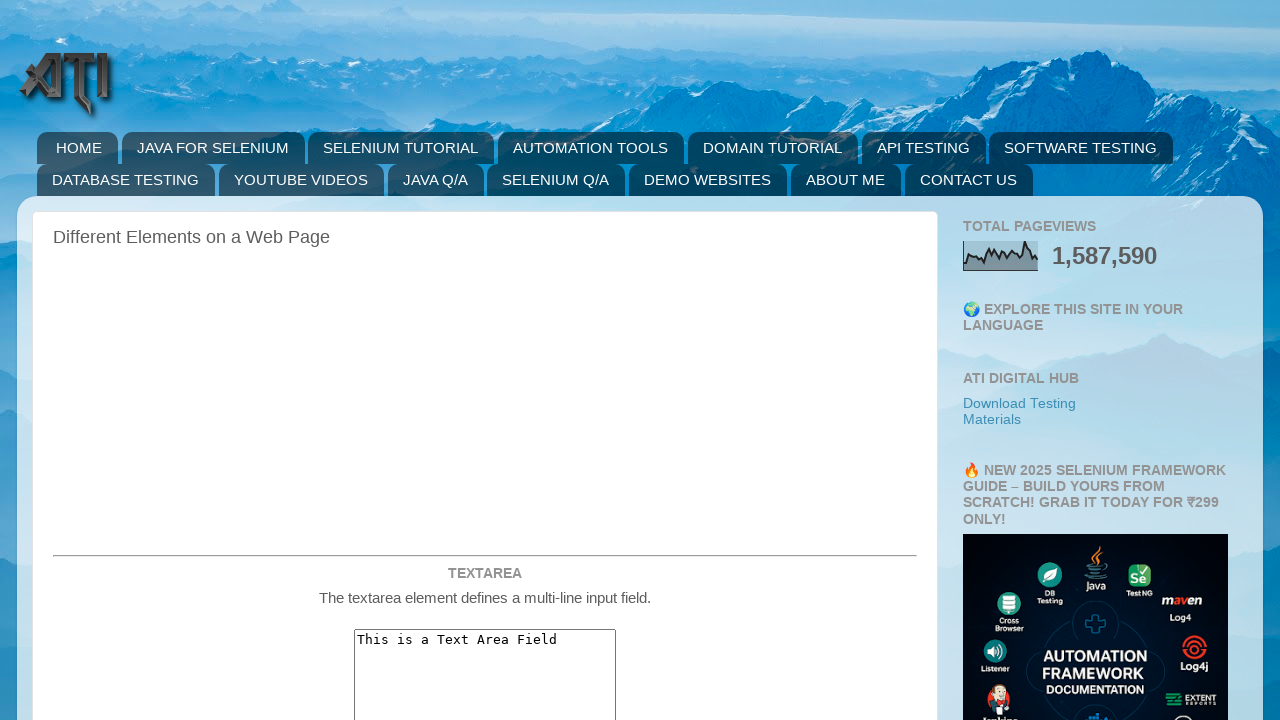

Navigated to form elements practice page
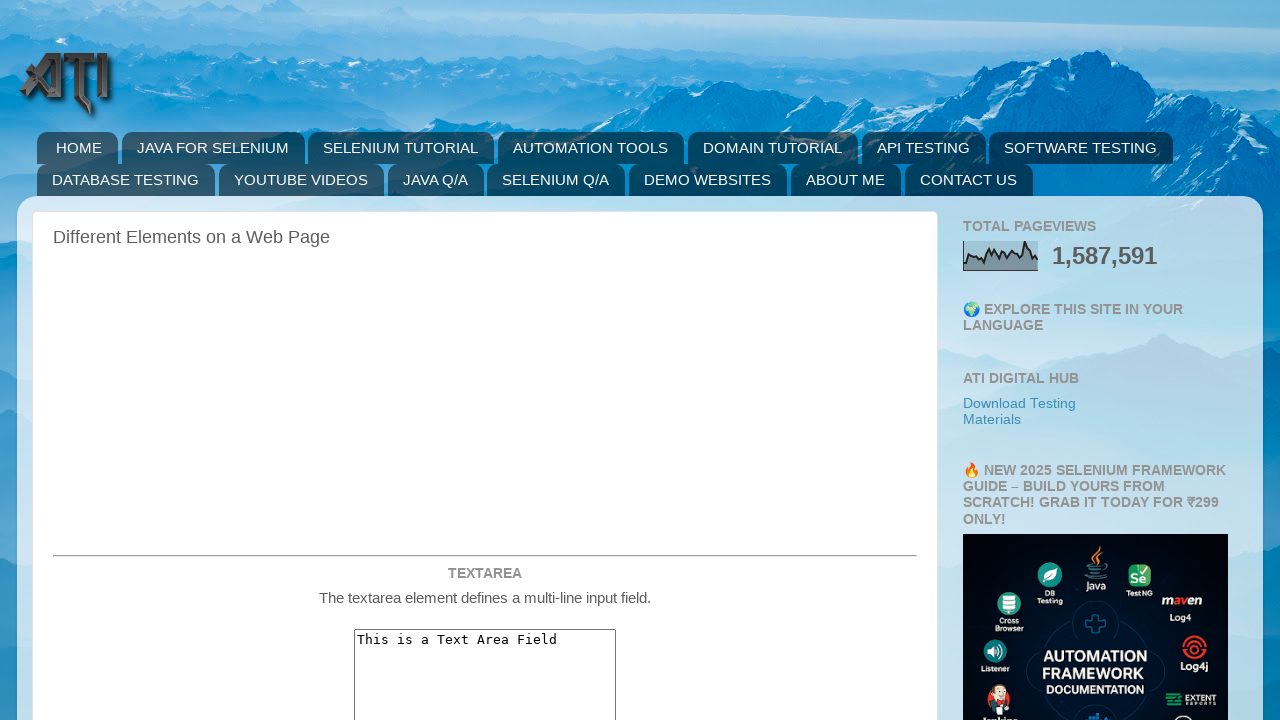

Located radio button with value 'No'
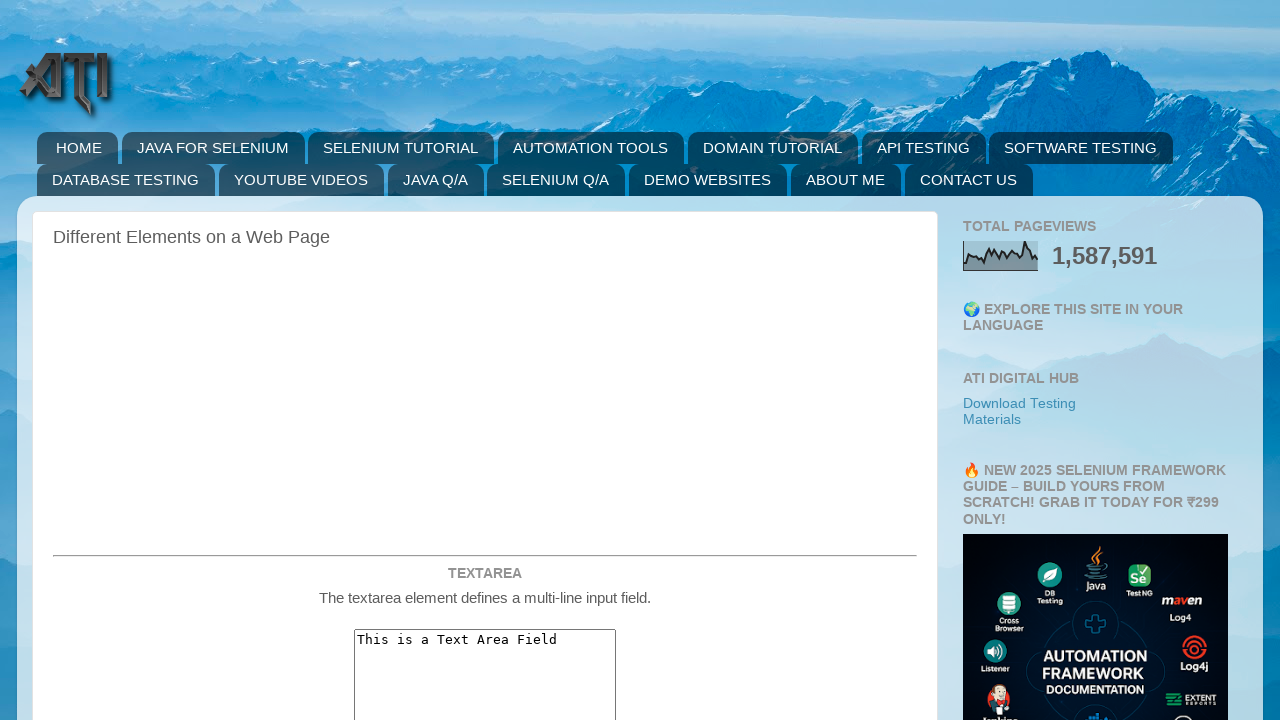

Radio button with value 'No' is visible
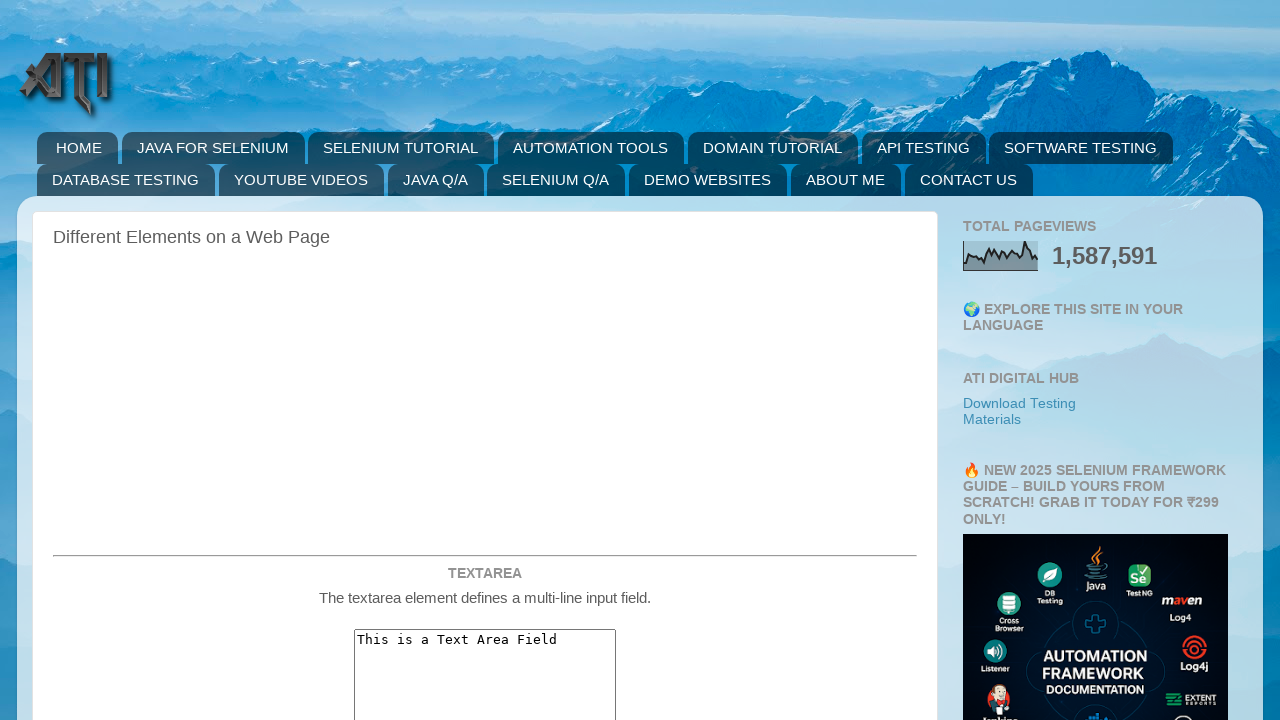

Checked if radio button with value 'No' is selected
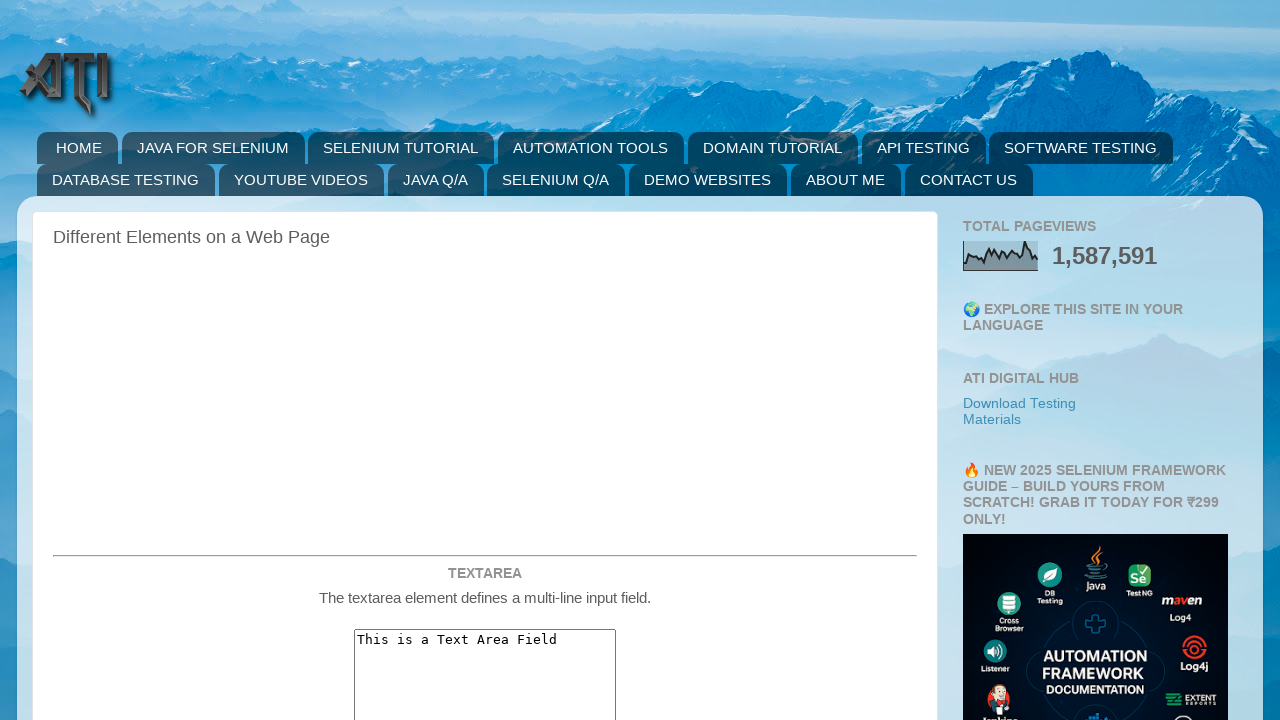

Radio button with value 'No' is not selected
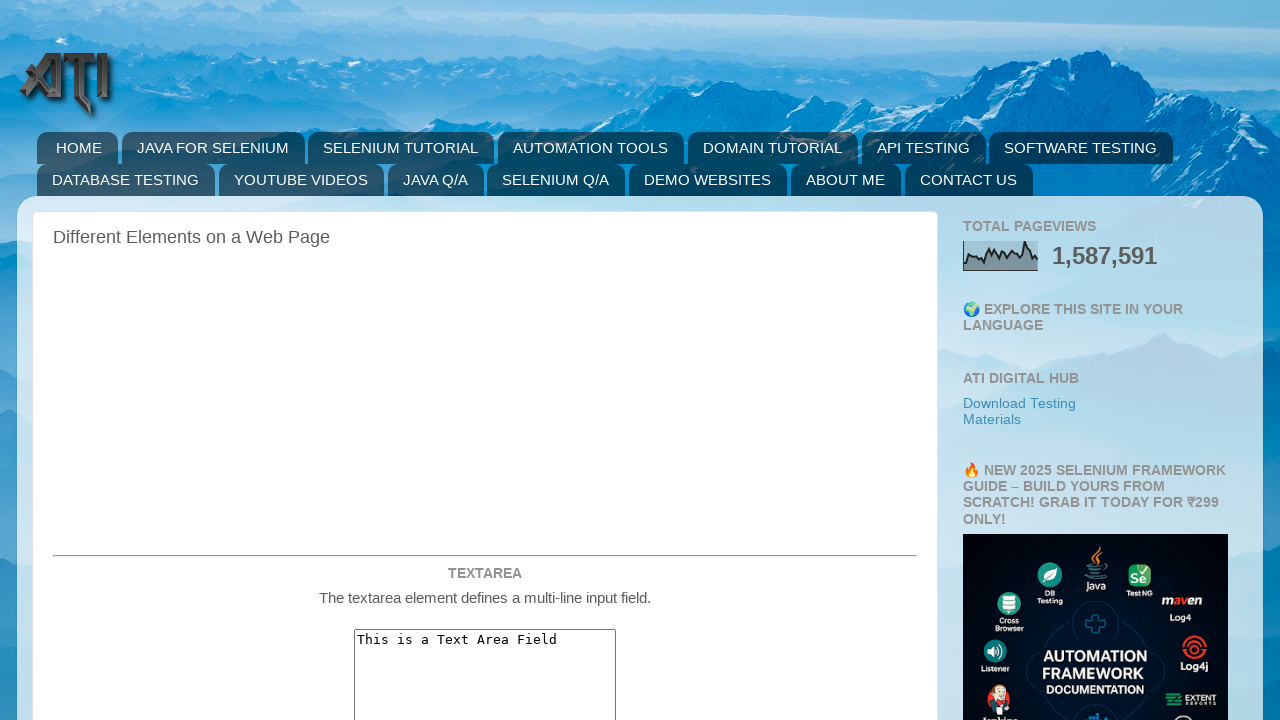

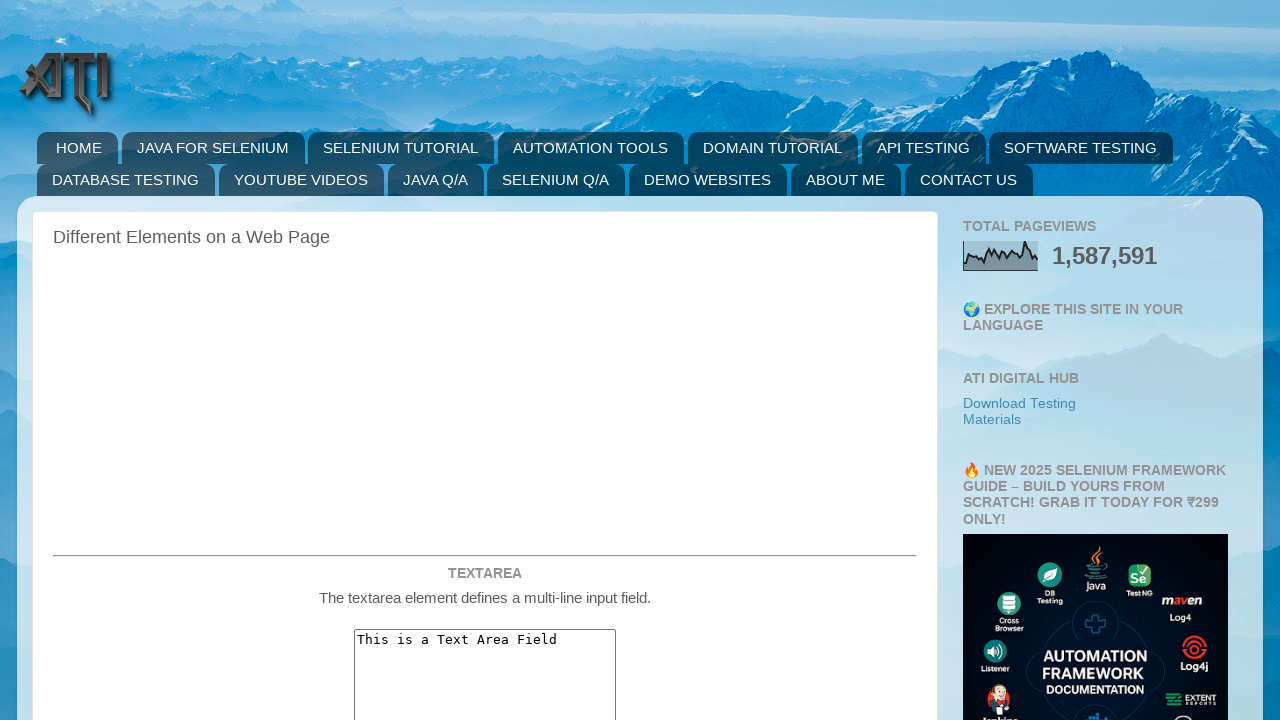